Tests jQuery UI datepicker functionality by navigating to March and selecting the 22nd day

Starting URL: https://jqueryui.com/datepicker/

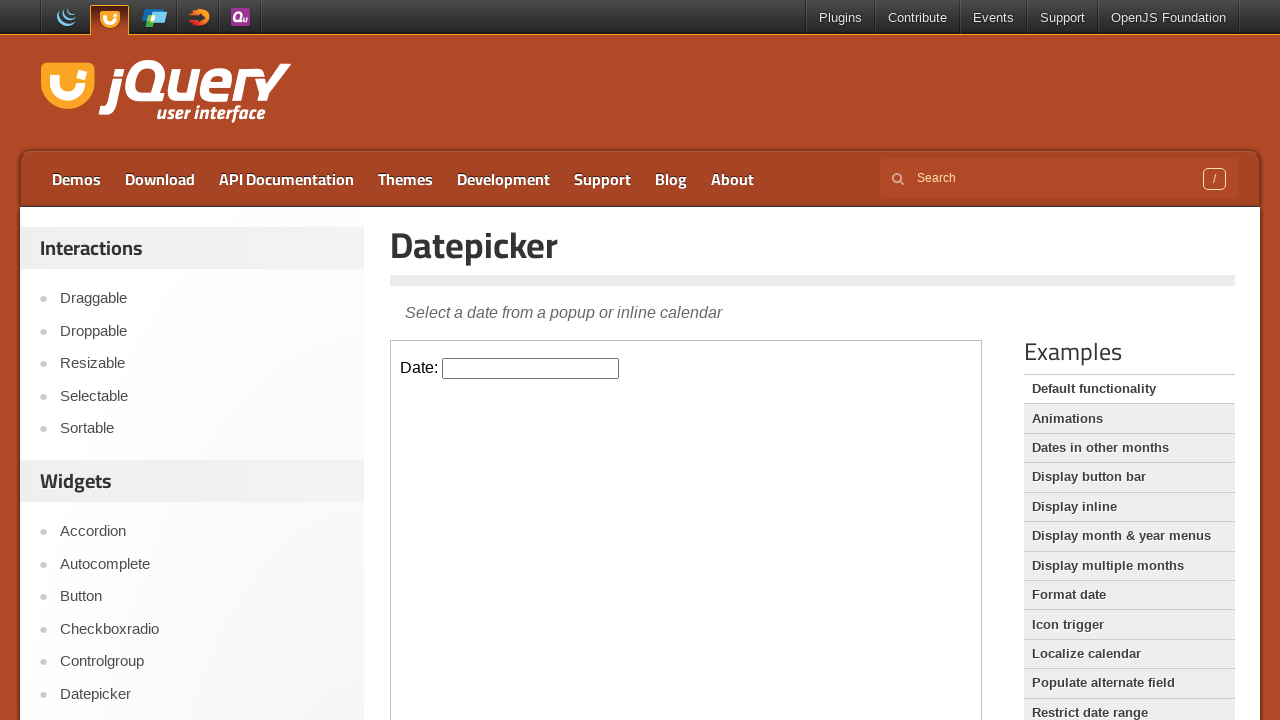

Located datepicker iframe
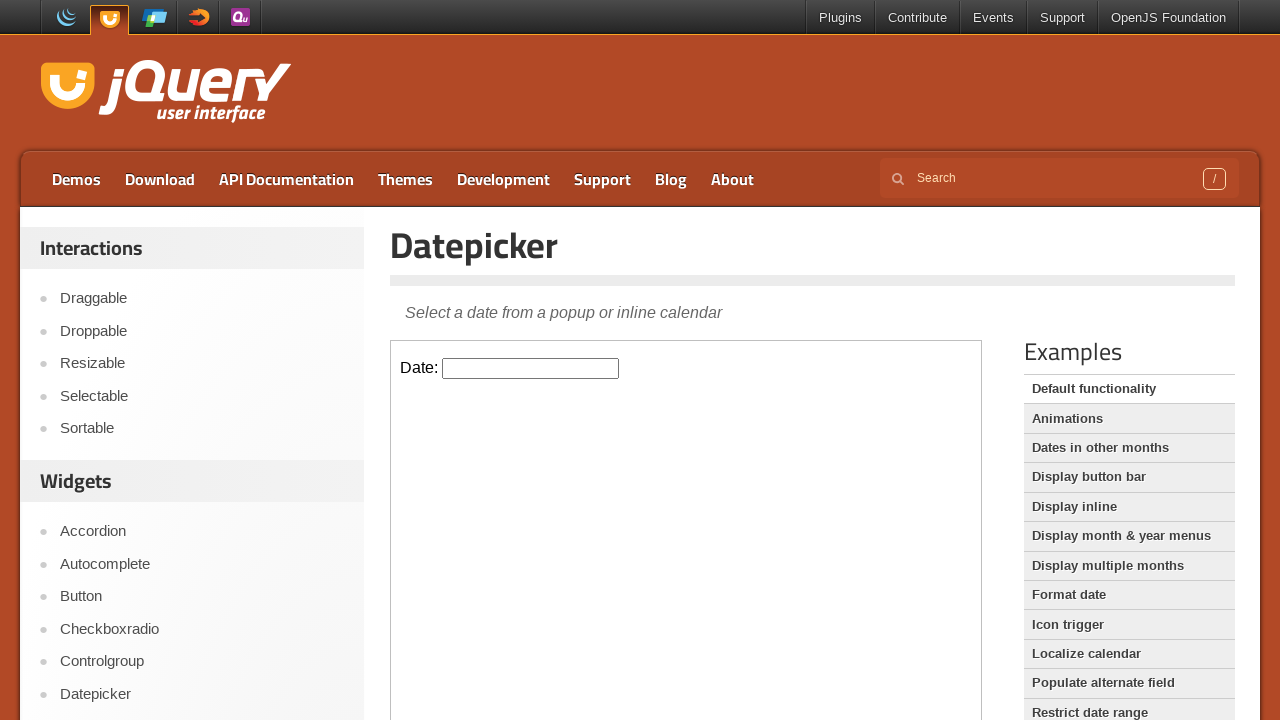

Clicked datepicker input field to open calendar at (531, 368) on iframe.demo-frame >> internal:control=enter-frame >> #datepicker
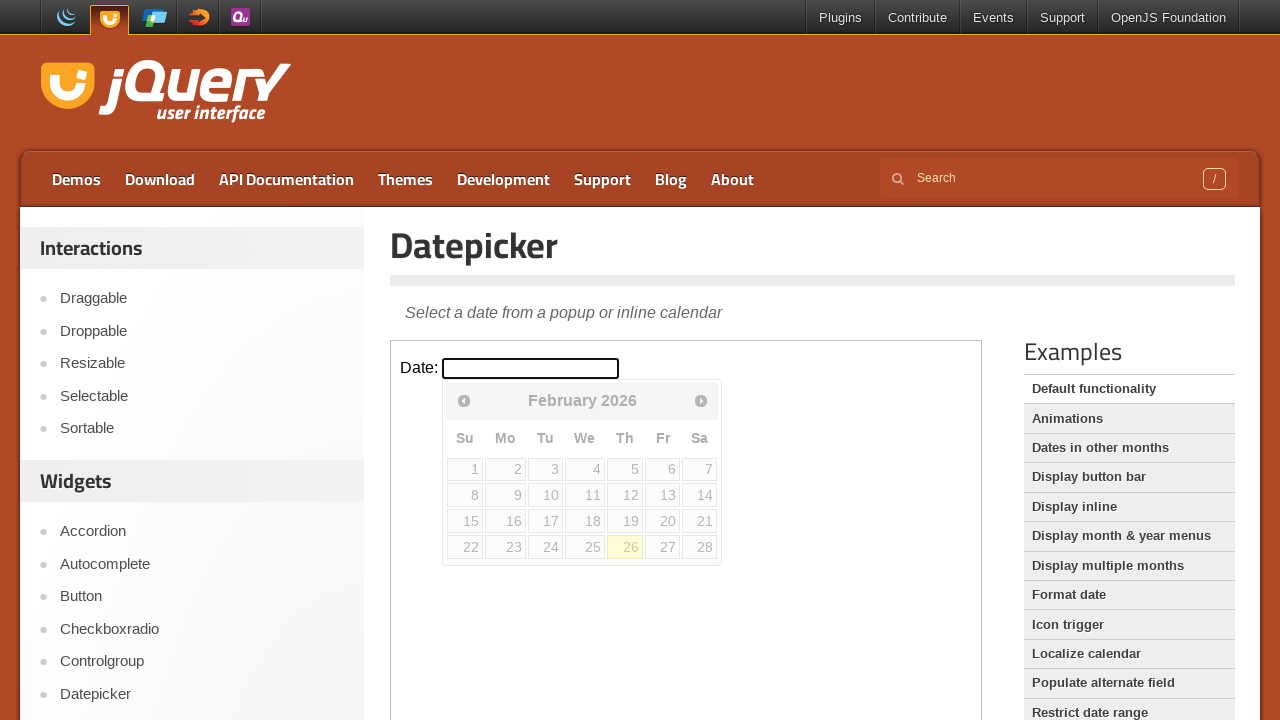

Clicked Next arrow to navigate to next month at (701, 400) on iframe.demo-frame >> internal:control=enter-frame >> a[title='Next']
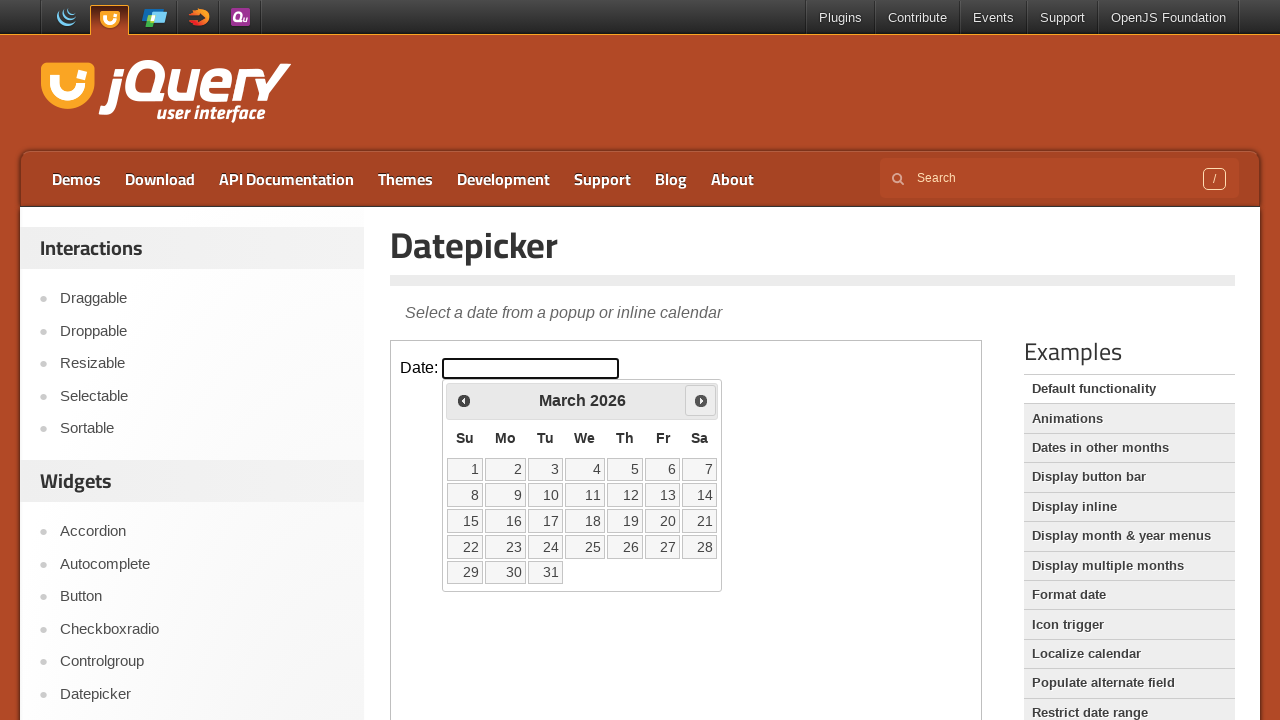

Checked current month: March
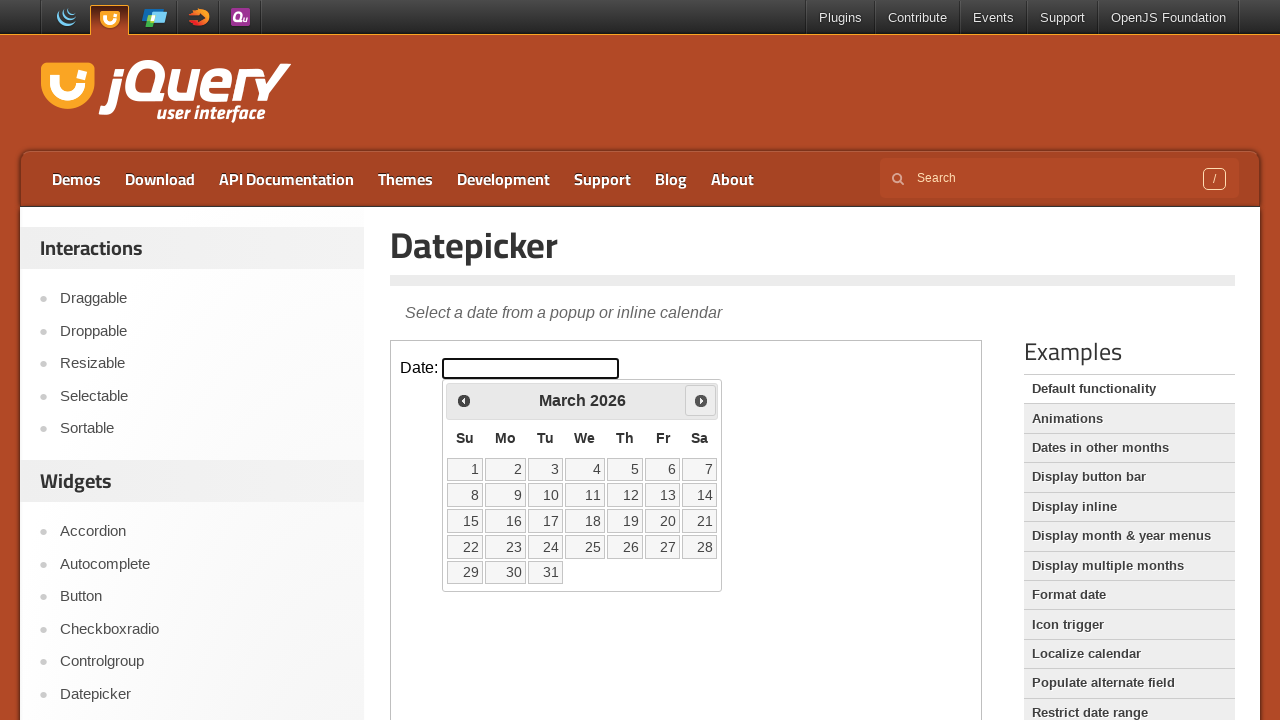

Selected the 22nd day of March at (465, 547) on iframe.demo-frame >> internal:control=enter-frame >> xpath=//a[text()='22']
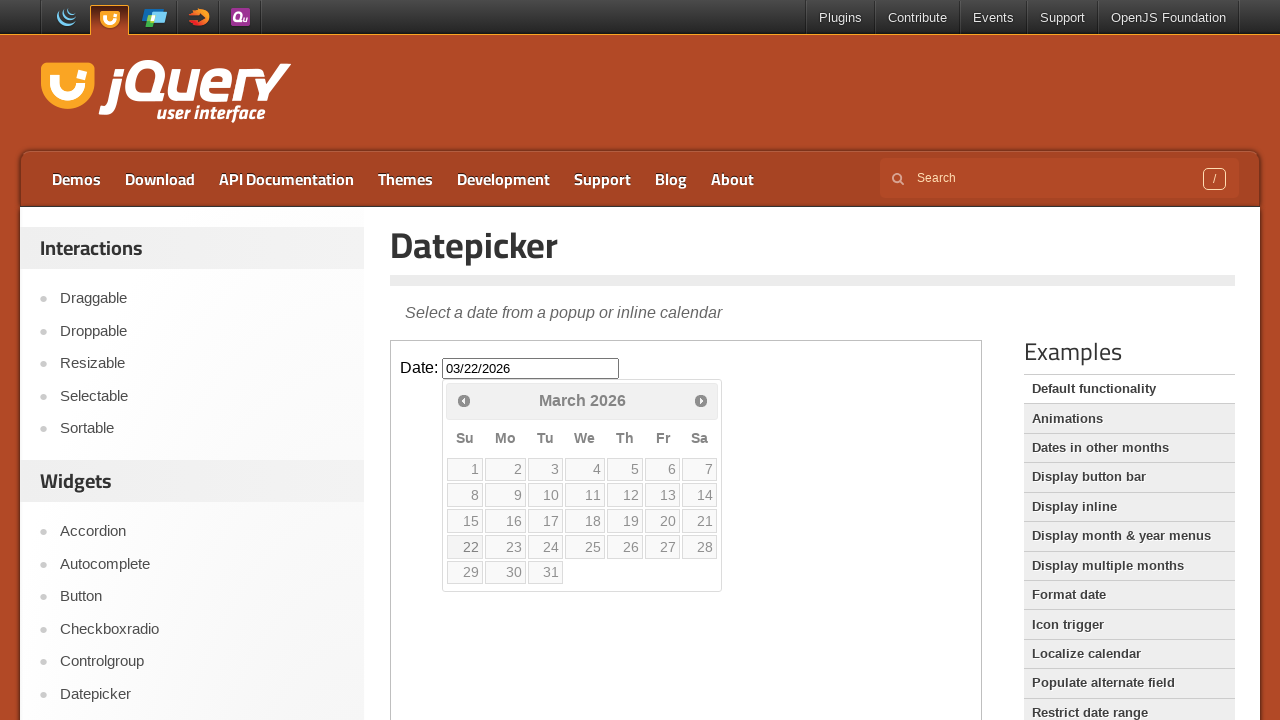

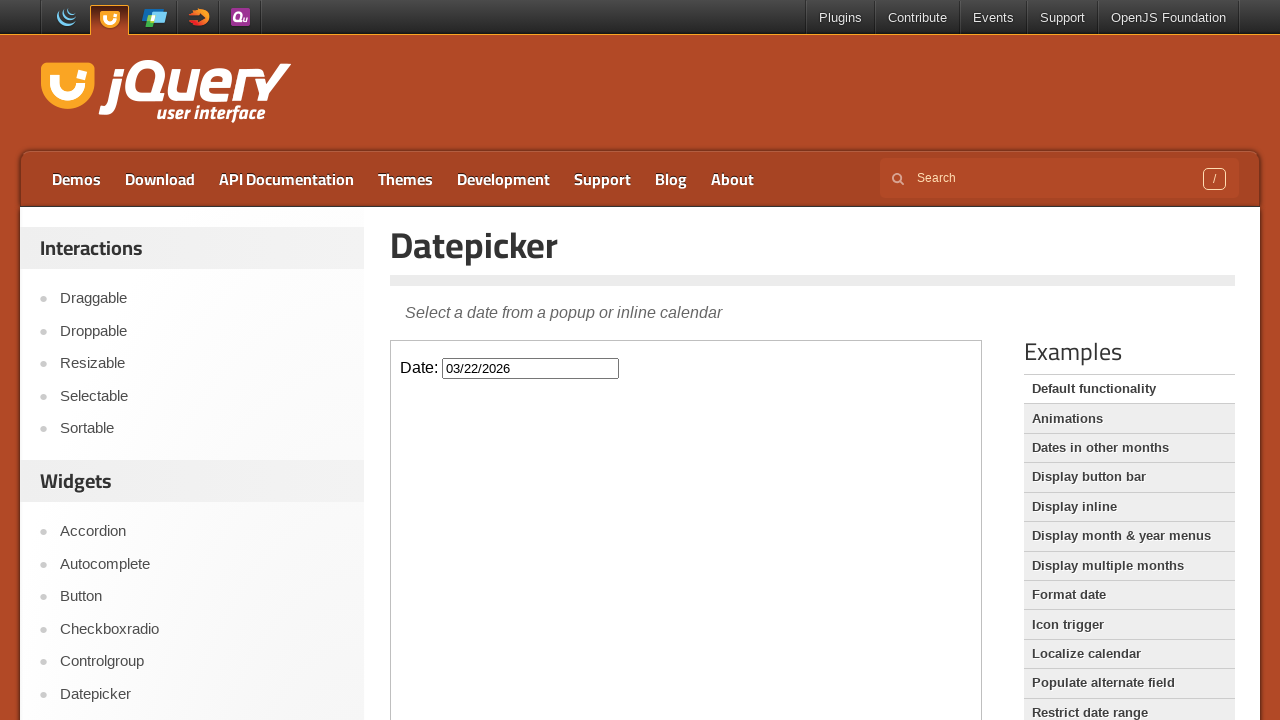